Tests clicking a submit button on the page

Starting URL: https://artoftesting.com/samplesiteforselenium

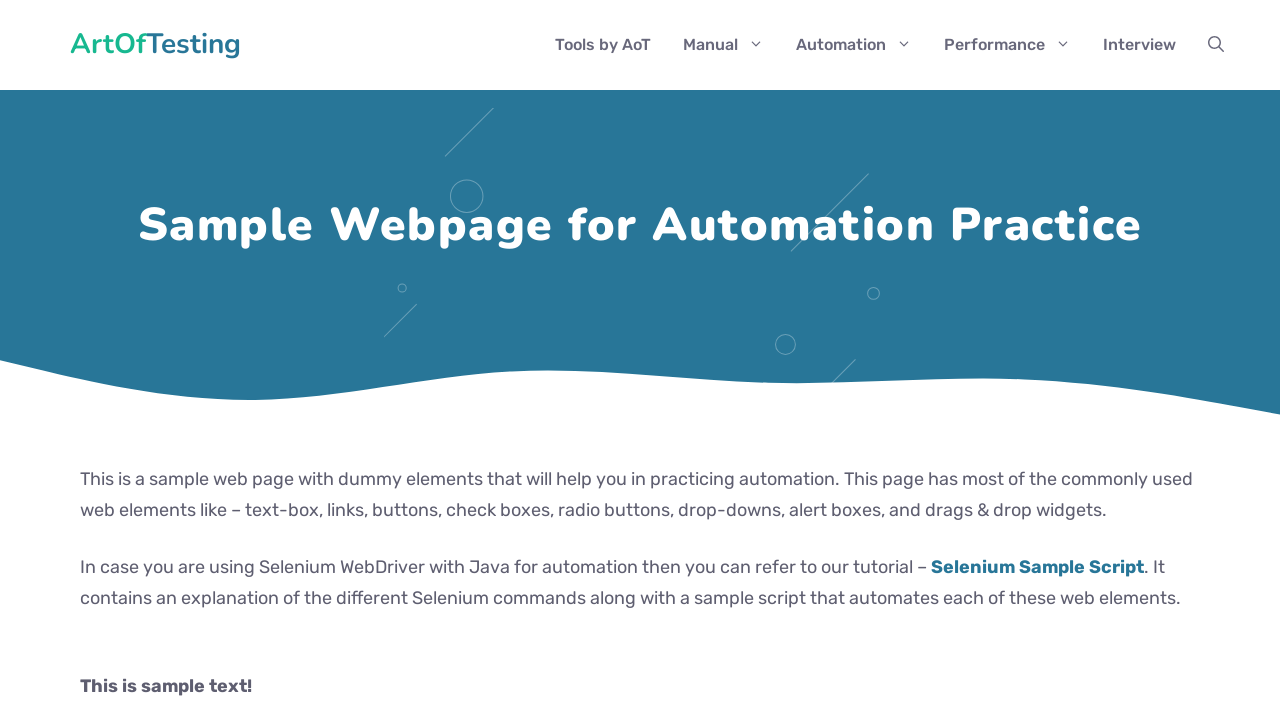

Scrolled submit button into view
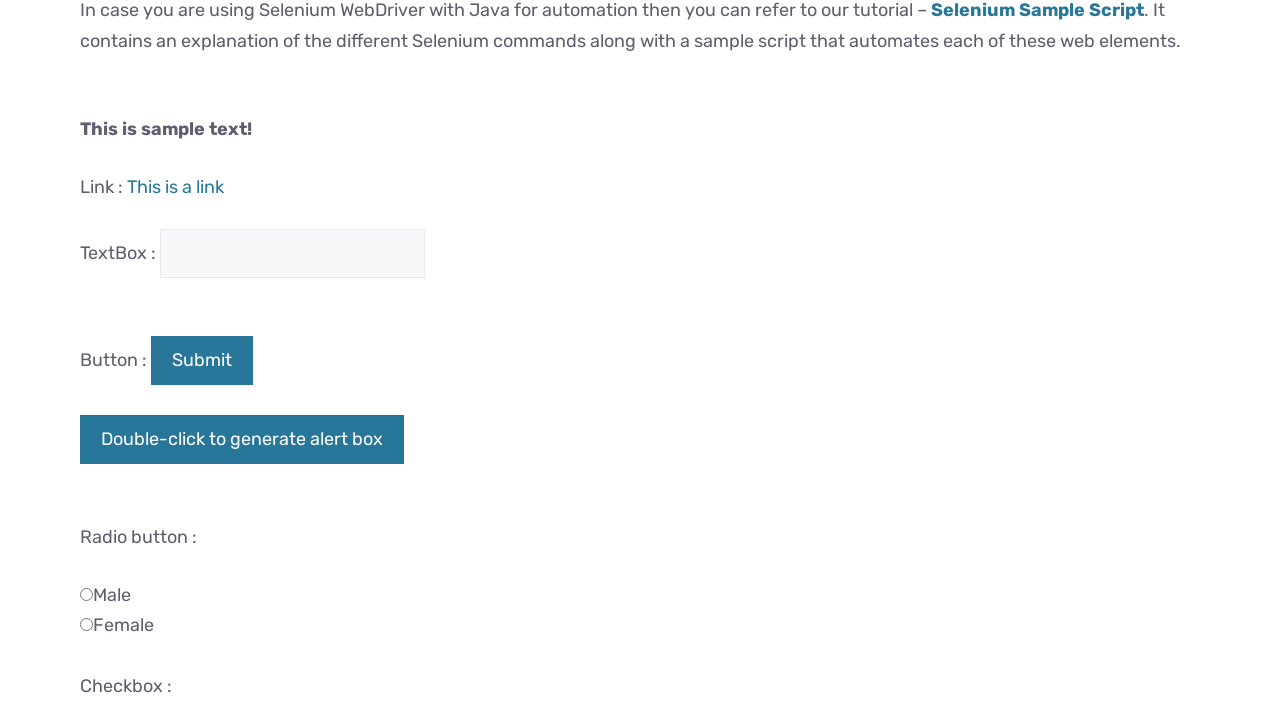

Clicked submit button at (202, 360) on #idOfButton
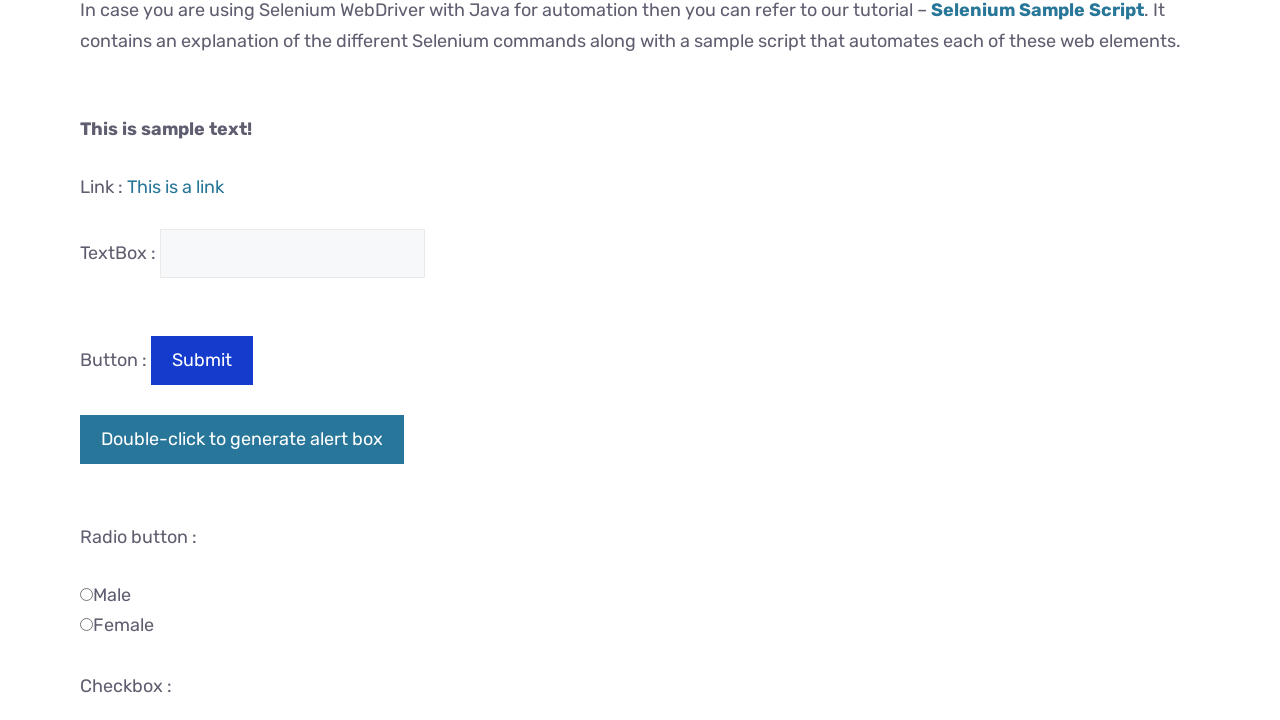

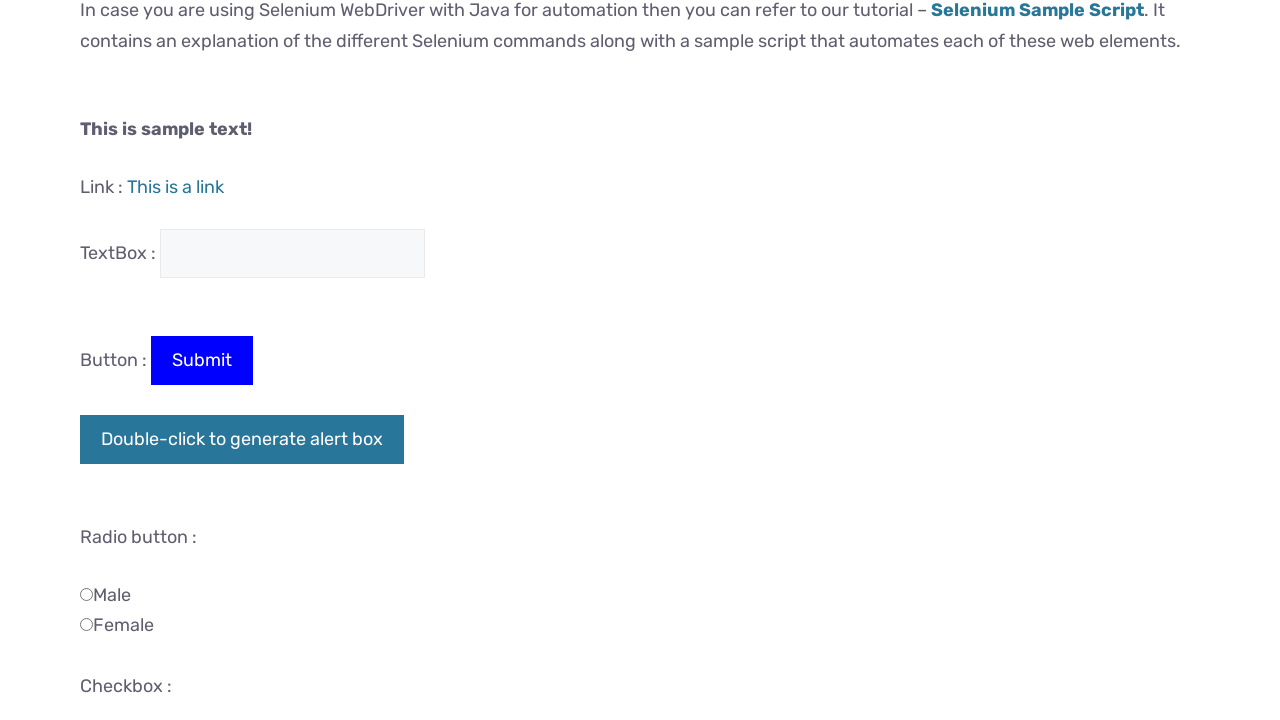